Tests number input field functionality by entering values, clearing, and submitting different numbers

Starting URL: http://the-internet.herokuapp.com/inputs

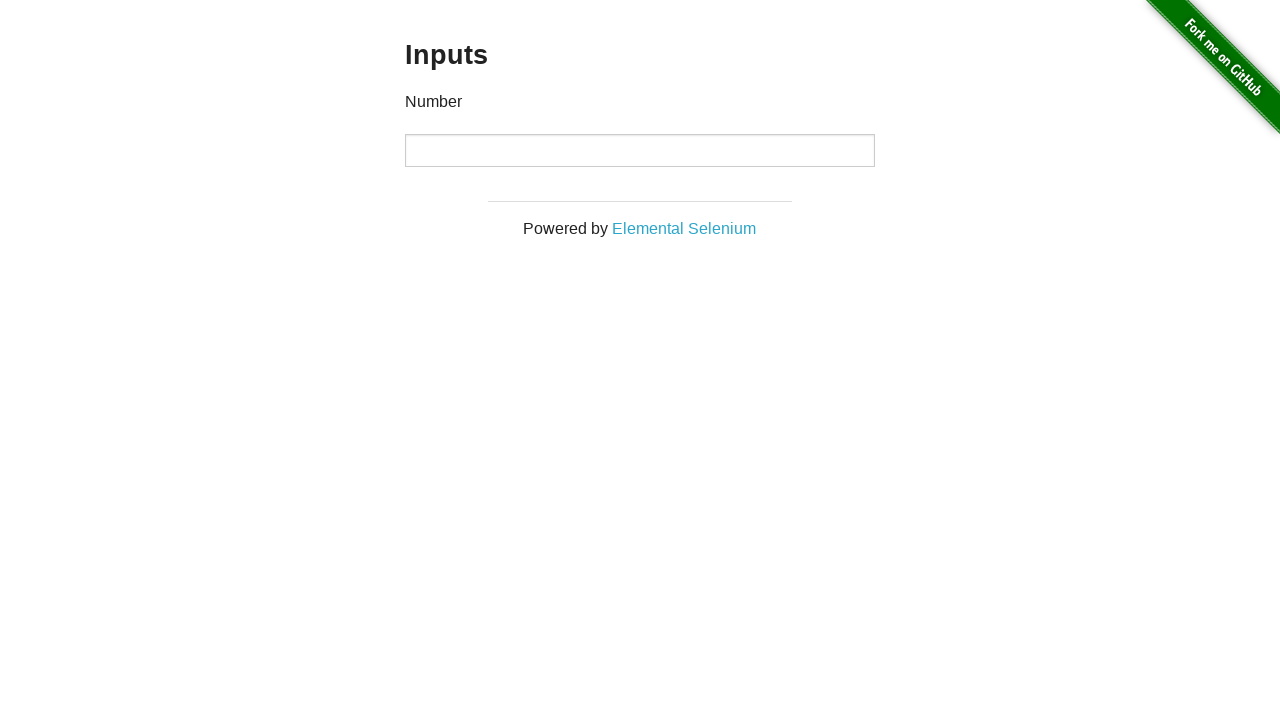

Filled number input field with '1000' on input[type="number"]
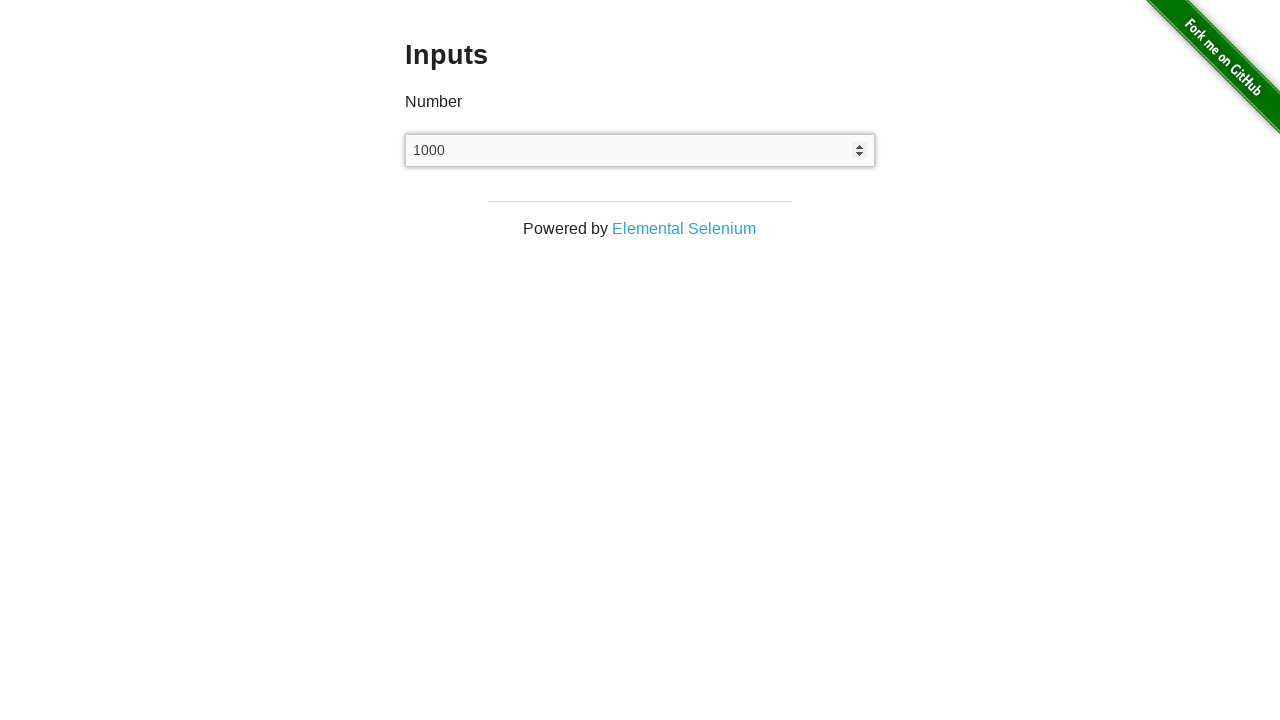

Pressed Enter to submit first number value on input[type="number"]
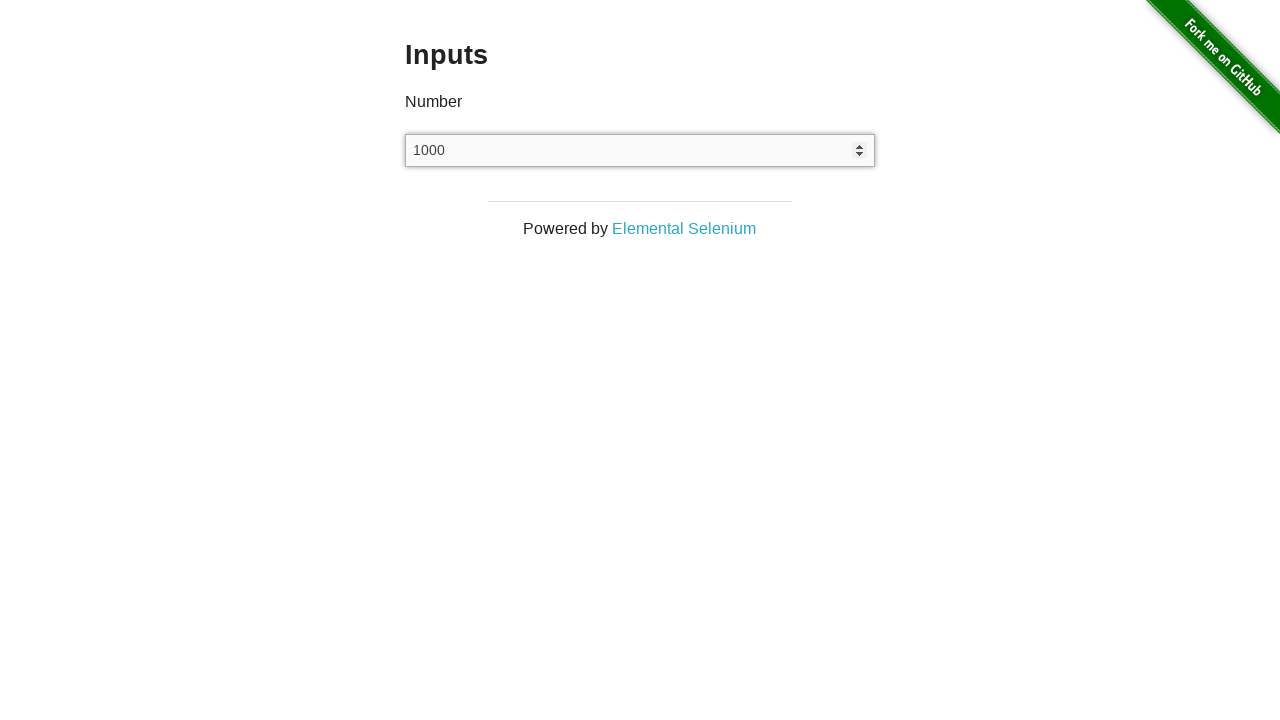

Cleared the number input field on input[type="number"]
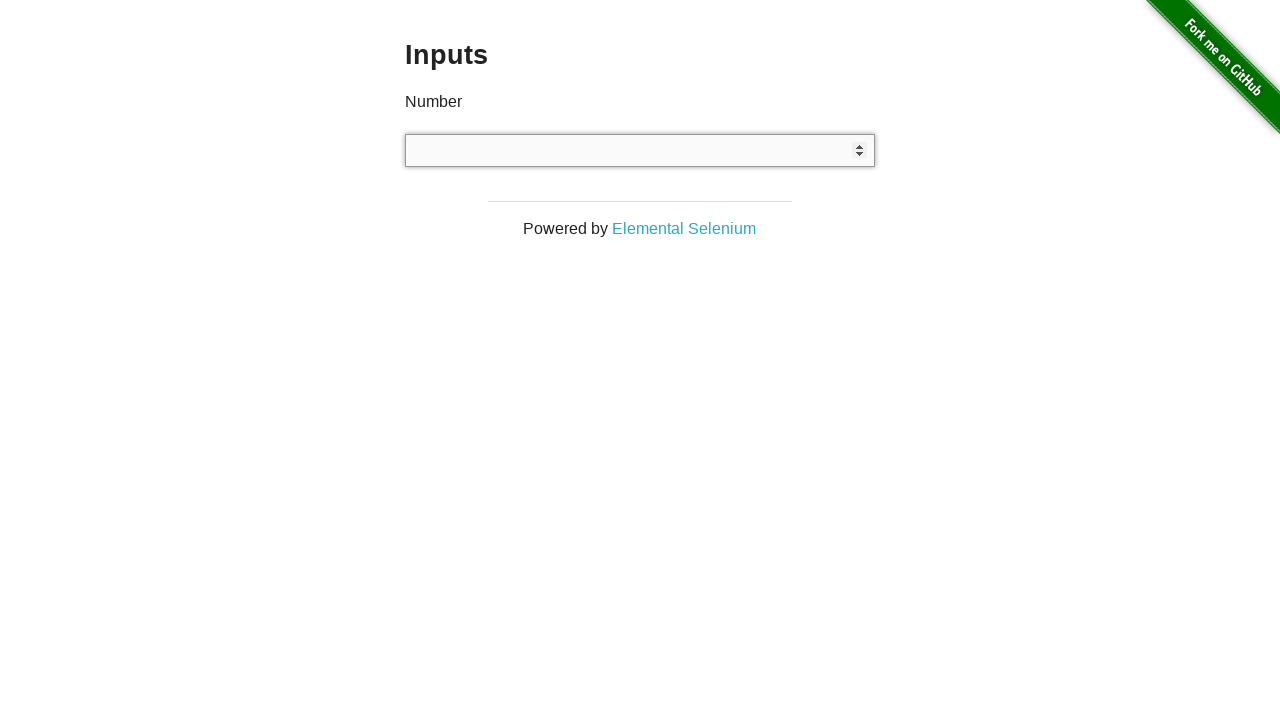

Filled number input field with '999' on input[type="number"]
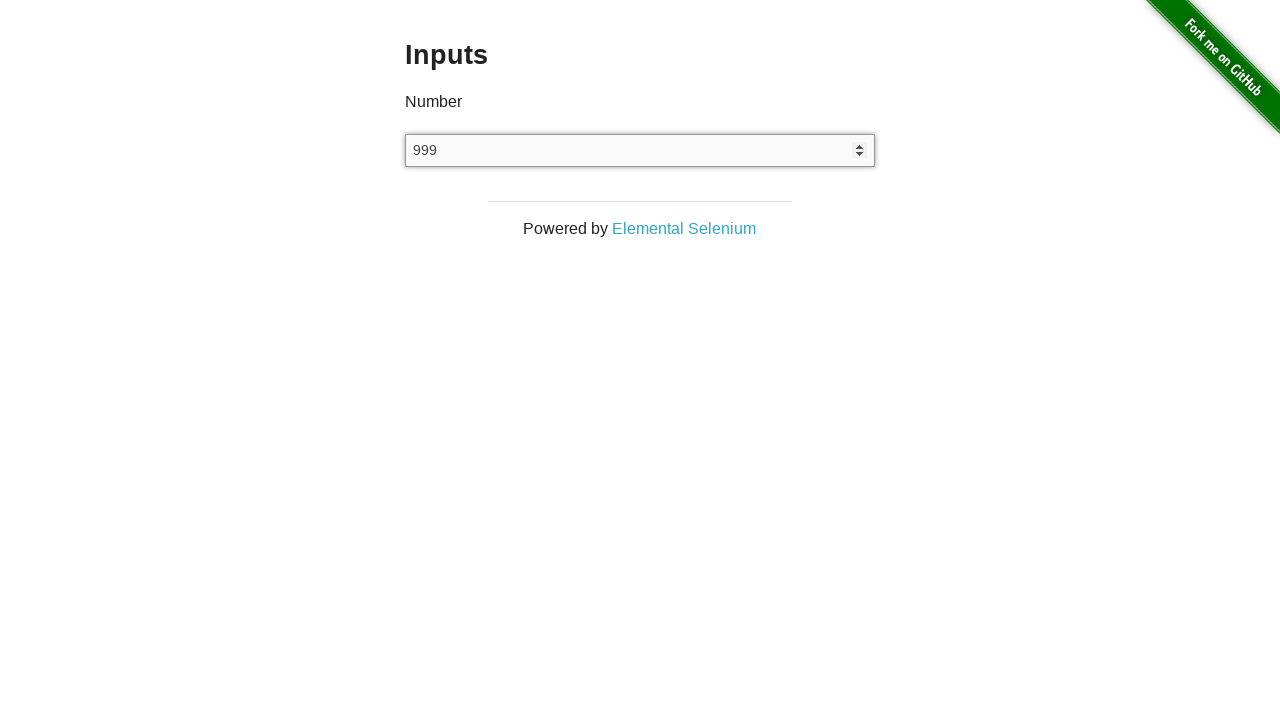

Pressed Enter to submit second number value on input[type="number"]
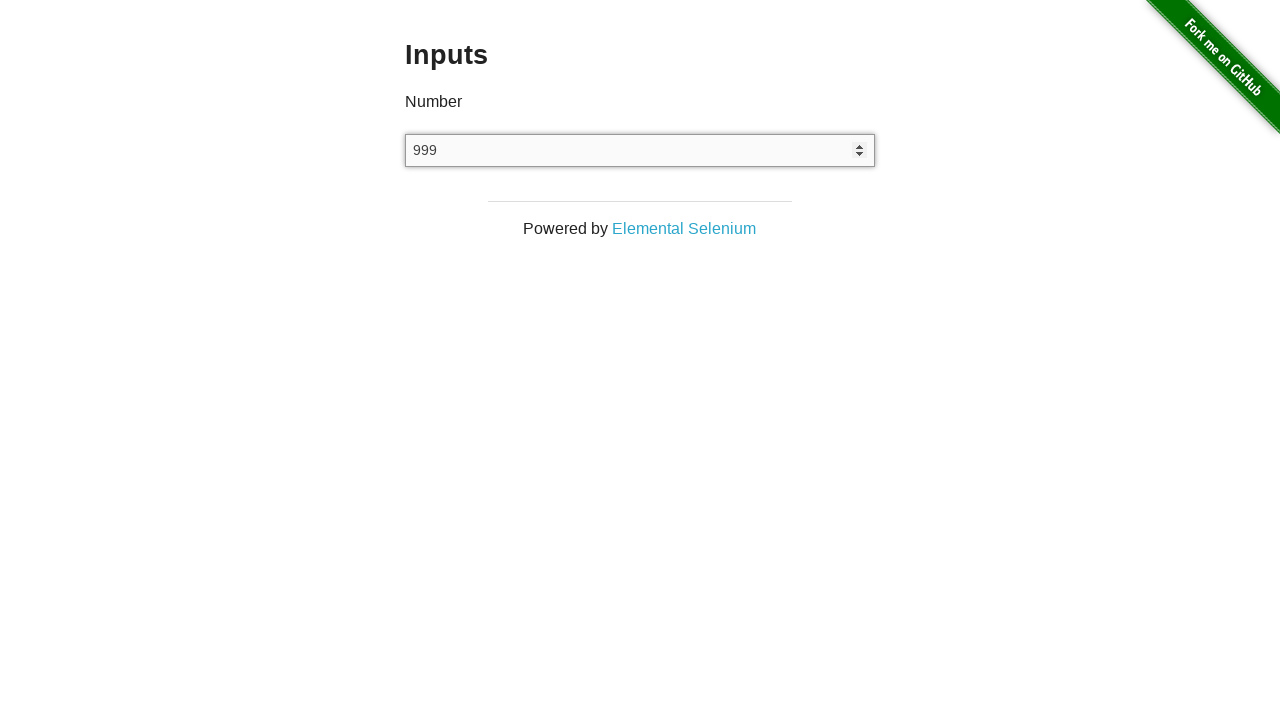

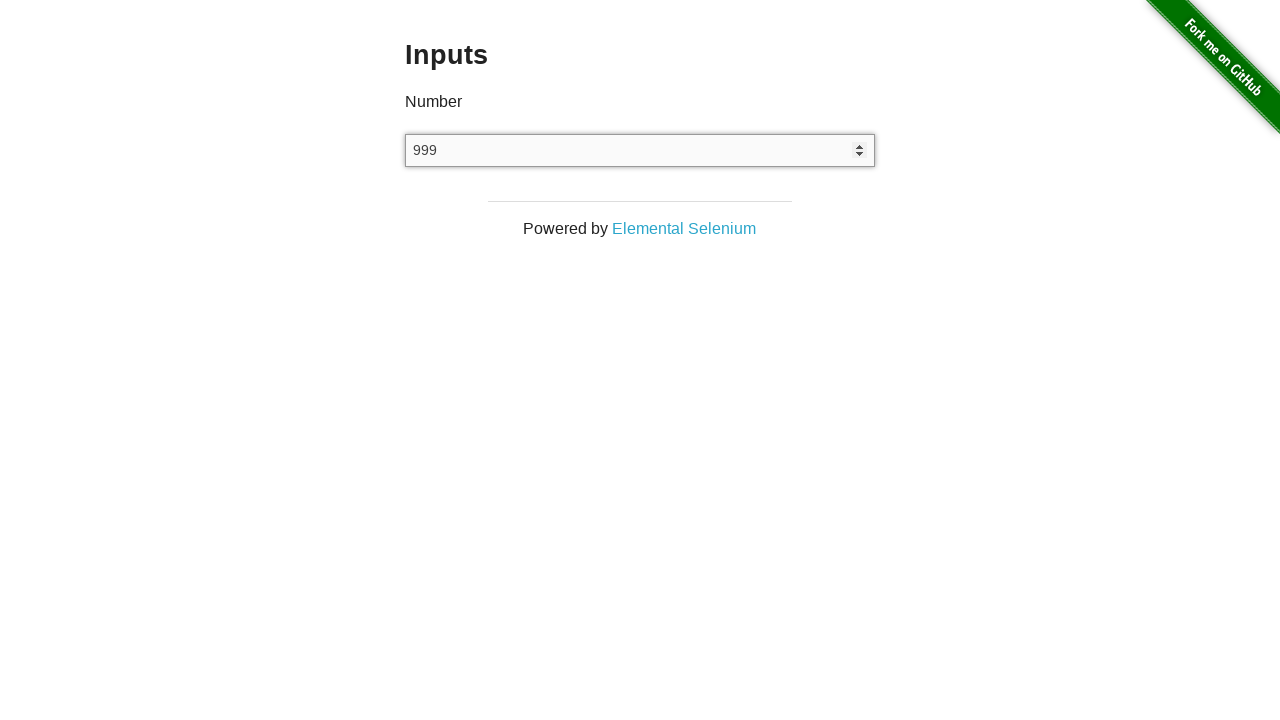